Tests drag and drop functionality within an iframe on the jQuery UI demo page by dragging an element to a drop target

Starting URL: http://jqueryui.com/droppable/

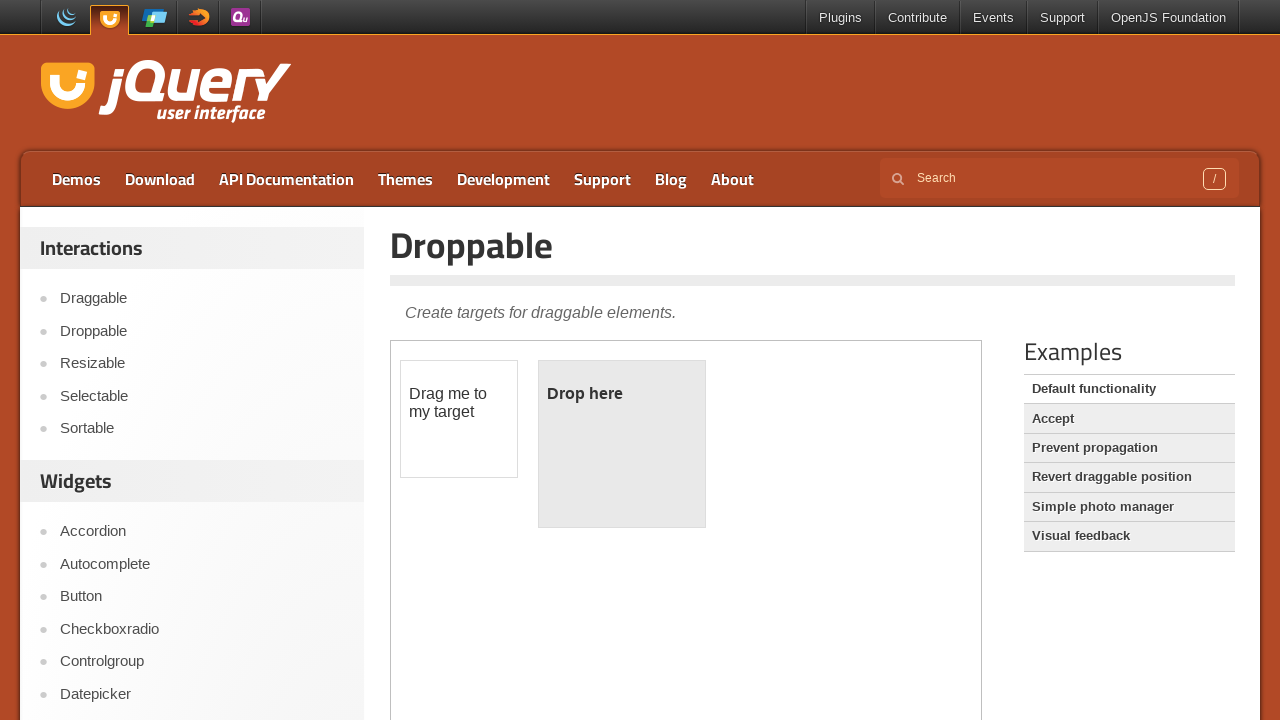

Clicked on Demos link at (76, 179) on xpath=//a[contains(text(),'Demos')]
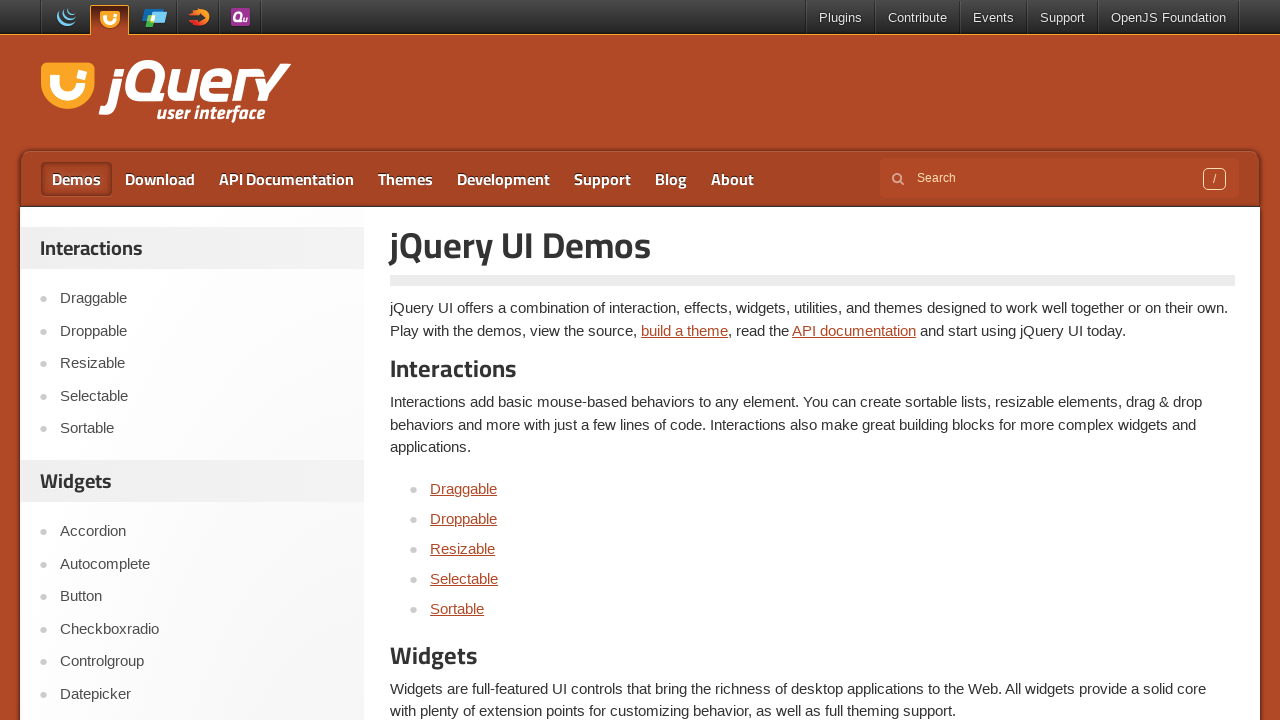

Navigated back to the droppable page
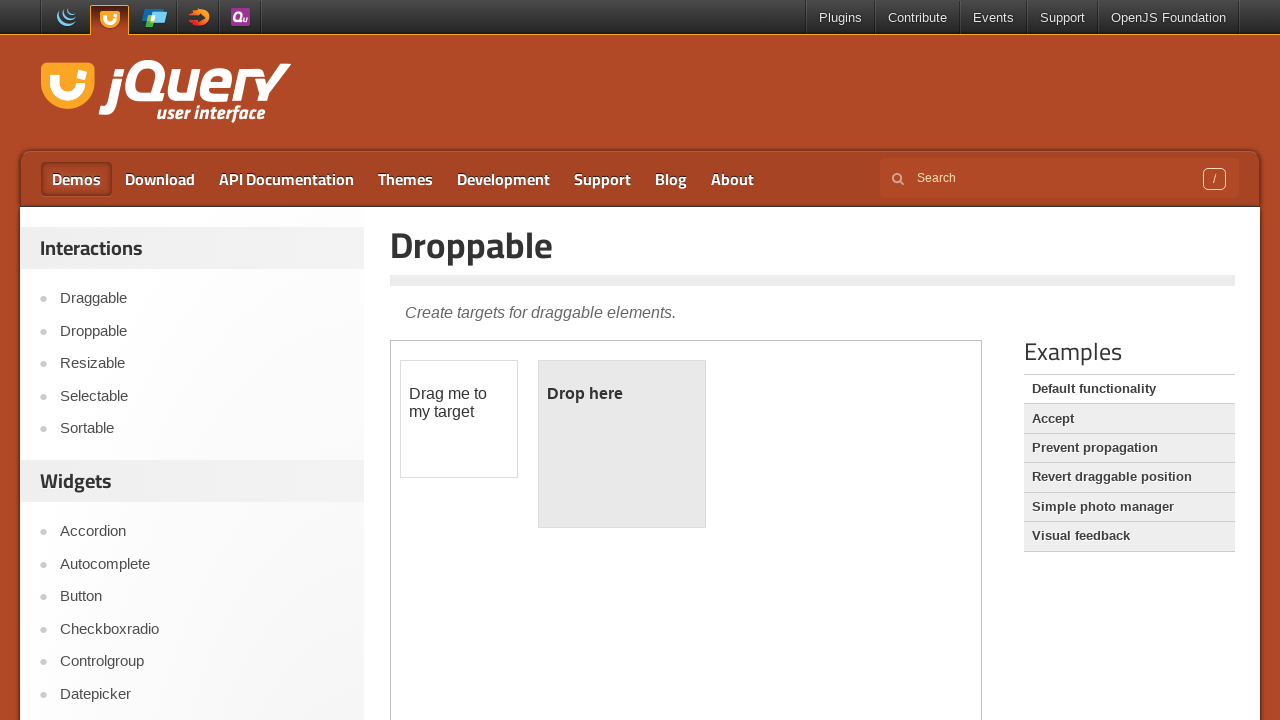

Located the demo iframe containing drag and drop functionality
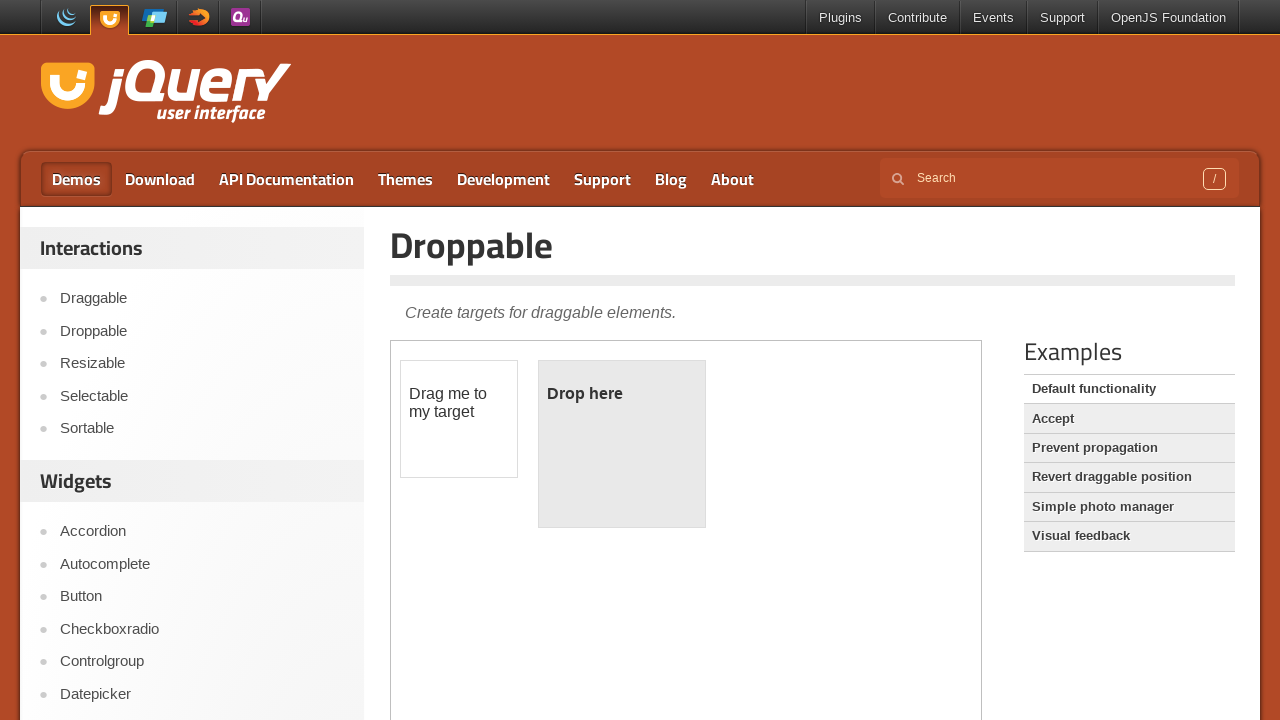

Located the draggable element within the iframe
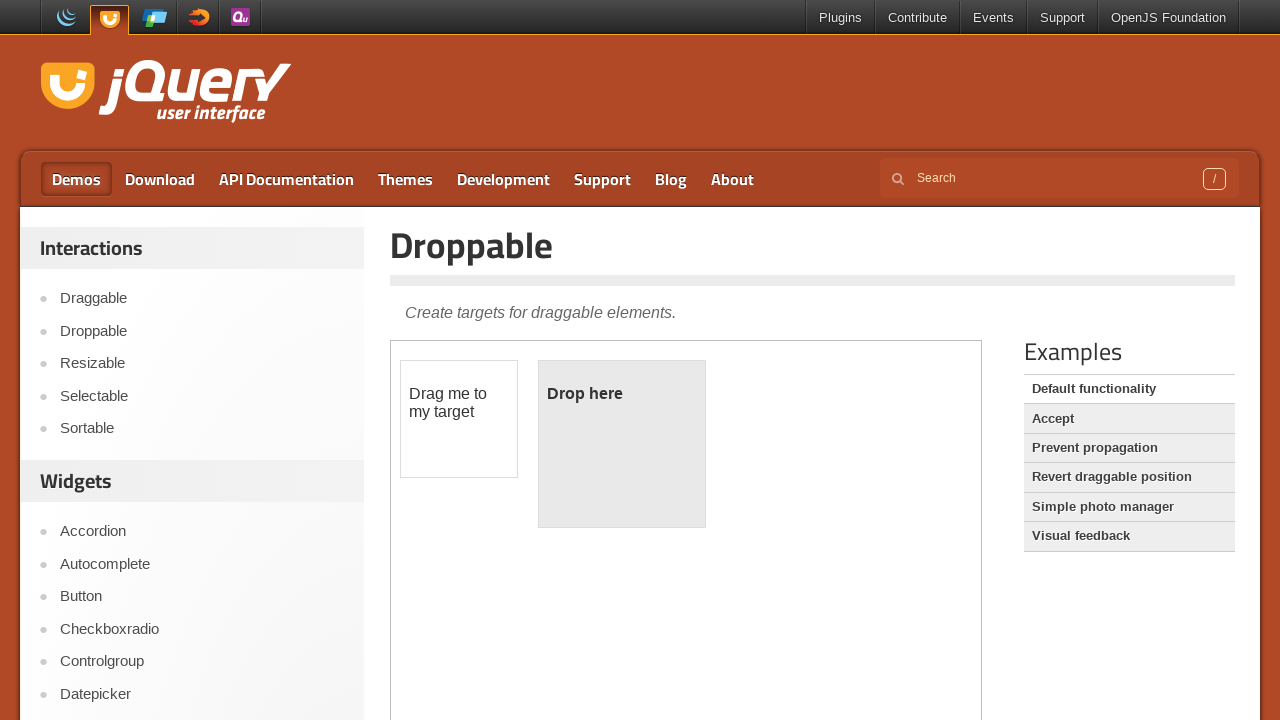

Located the drop target element within the iframe
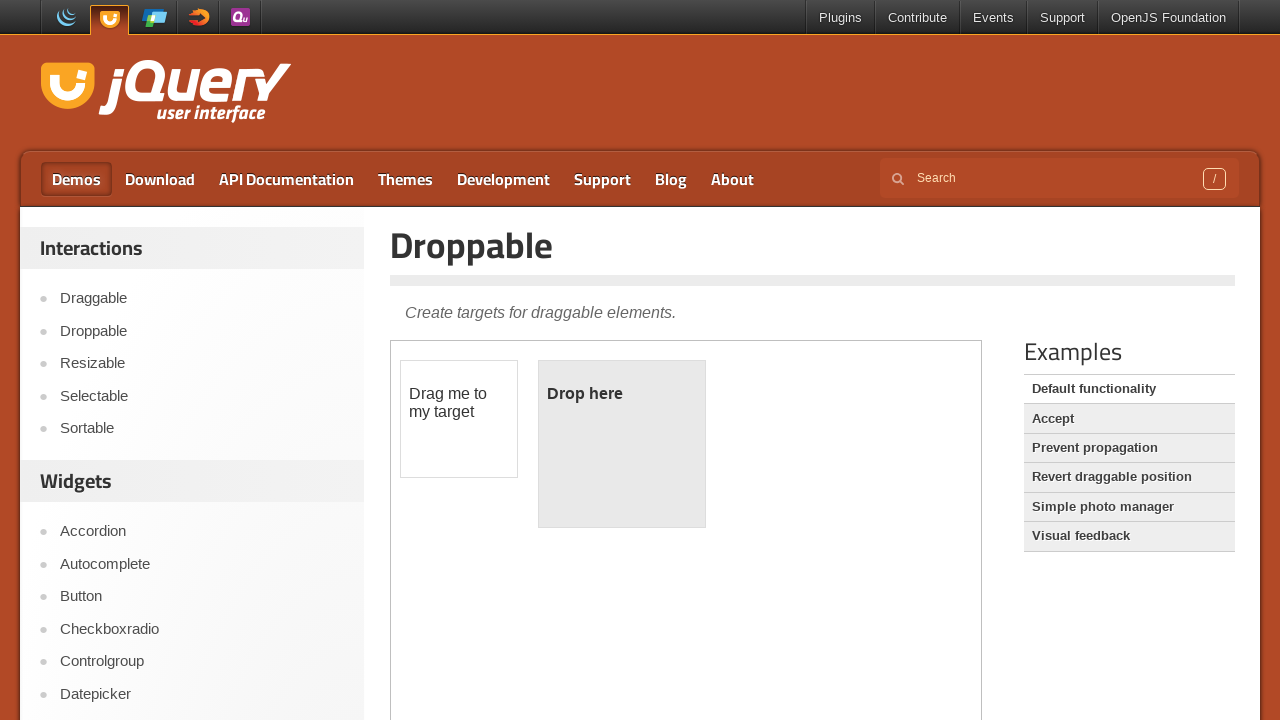

Dragged the draggable element to the drop target at (622, 394)
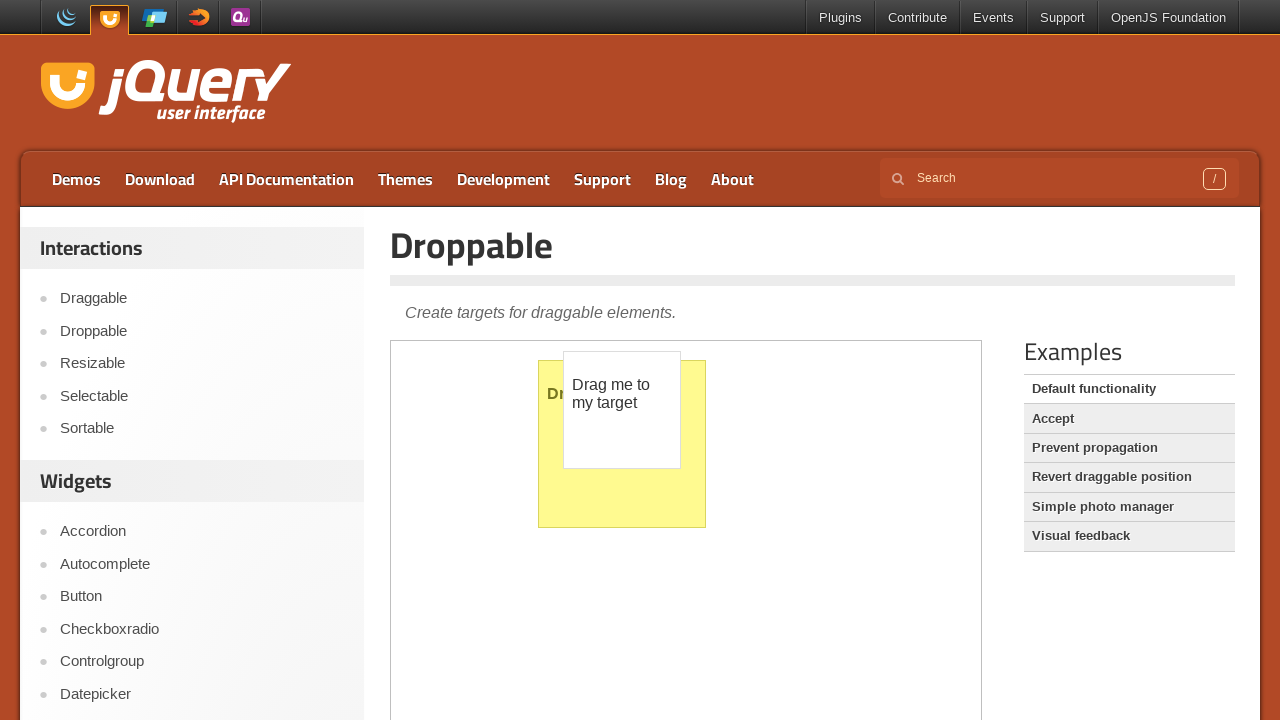

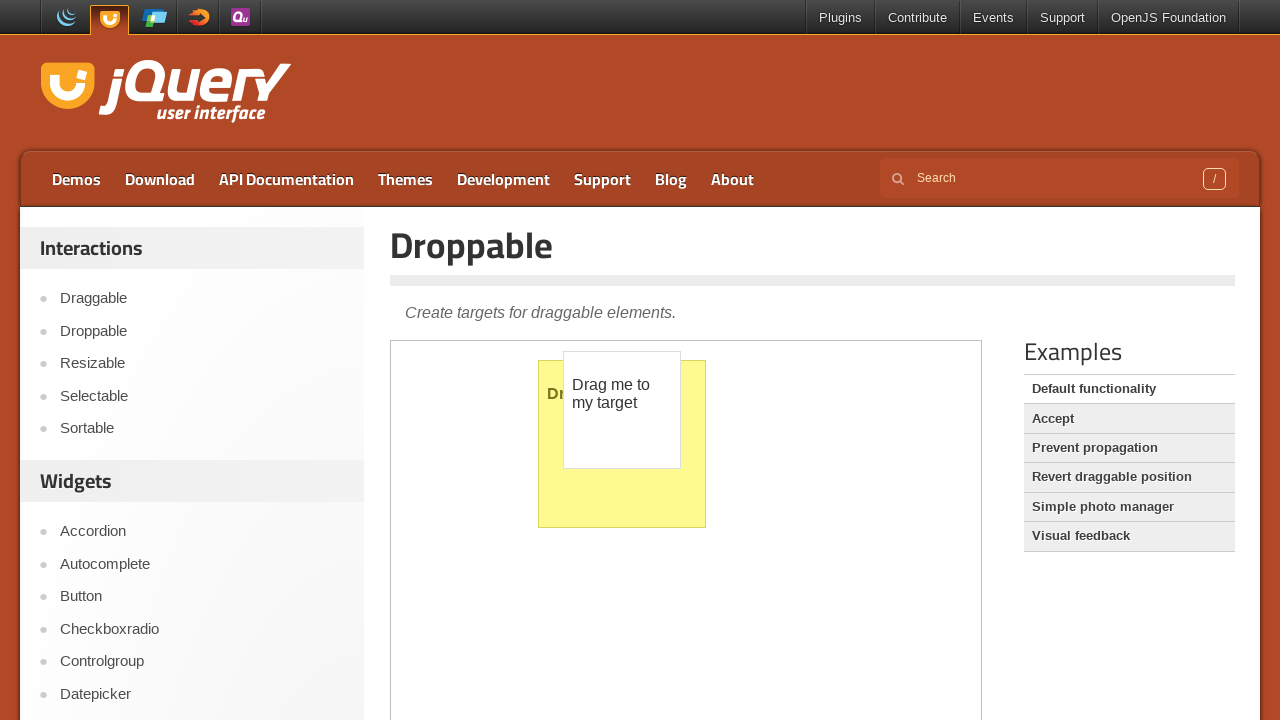